Tests chained assertions with 'and' function before filling form fields

Starting URL: https://demoqa.com/text-box

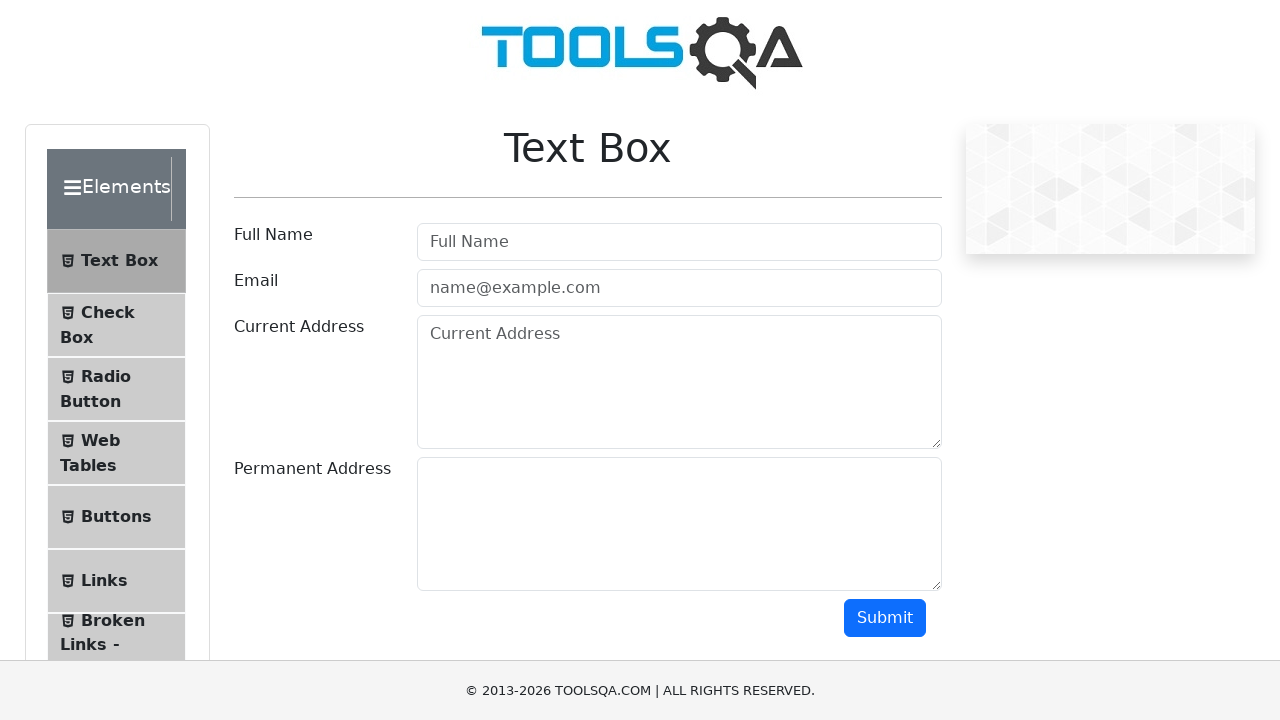

Filled name field with 'rodrigo' on #userName
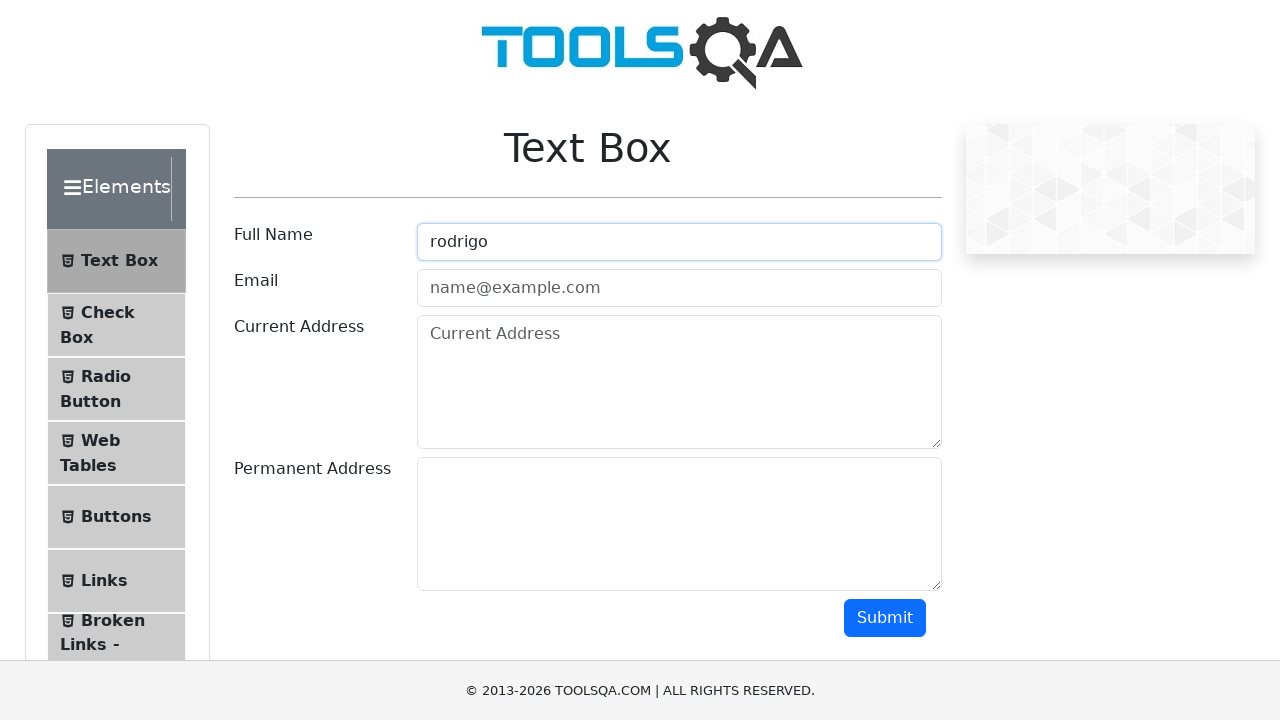

Clicked submit button at (885, 618) on #submit
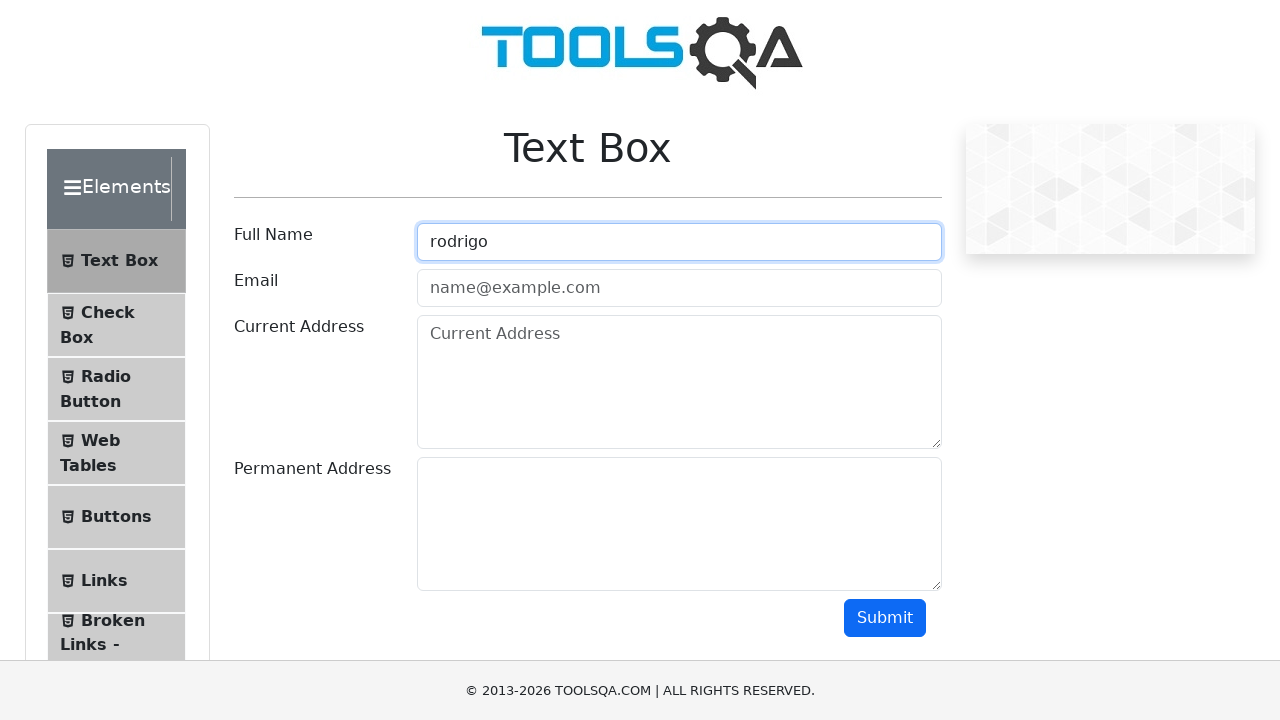

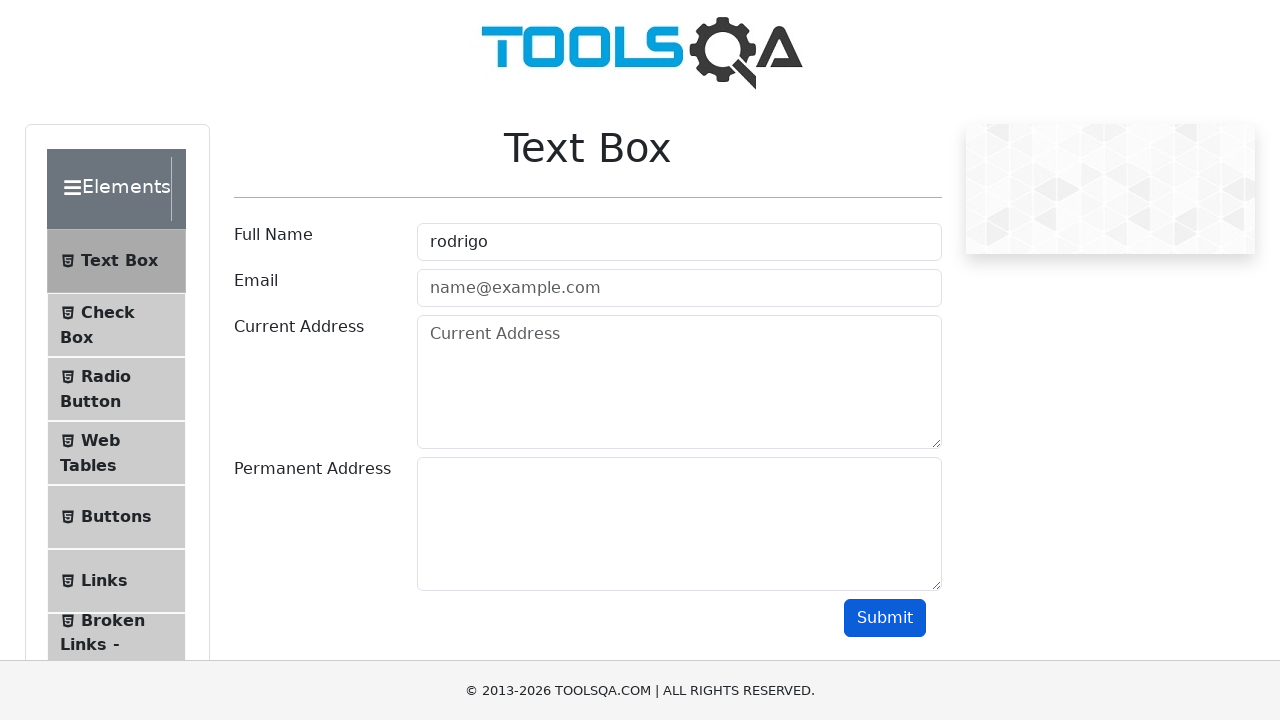